Tests simple JavaScript alerts by clicking alert buttons and accepting them, including a timed alert that appears after 5 seconds

Starting URL: https://demoqa.com/alerts

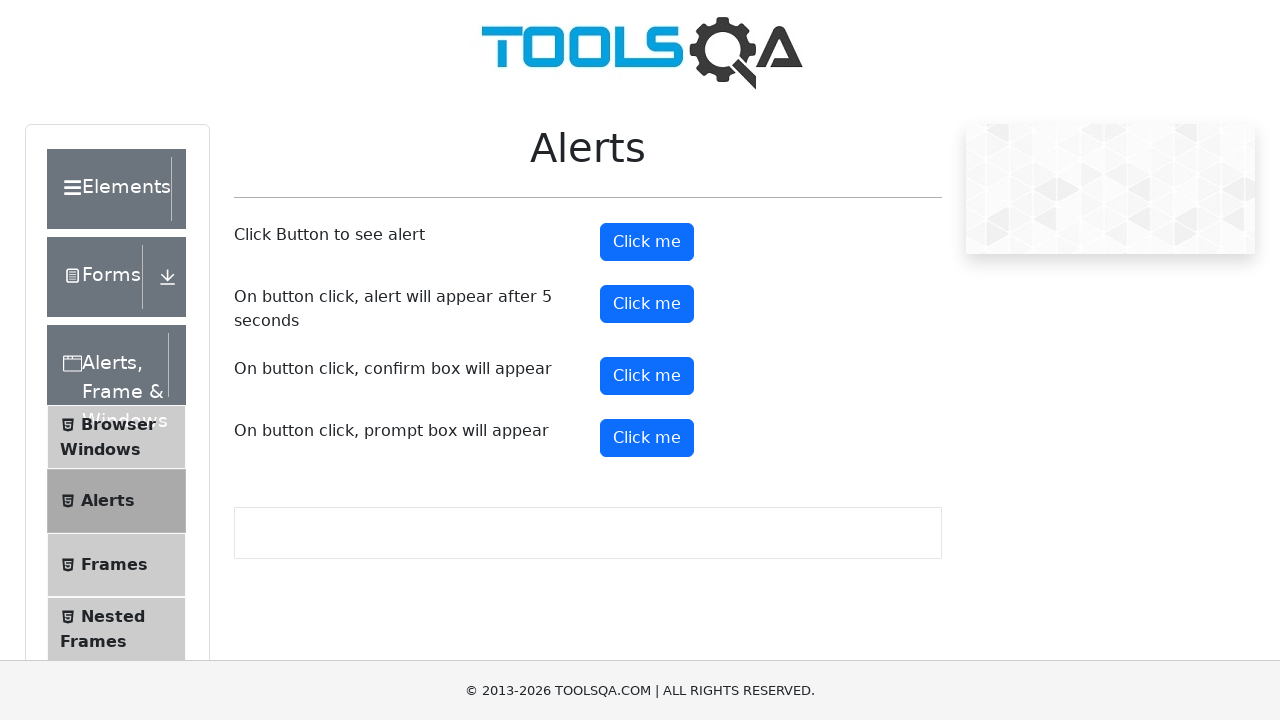

Clicked the simple alert button at (647, 242) on #alertButton
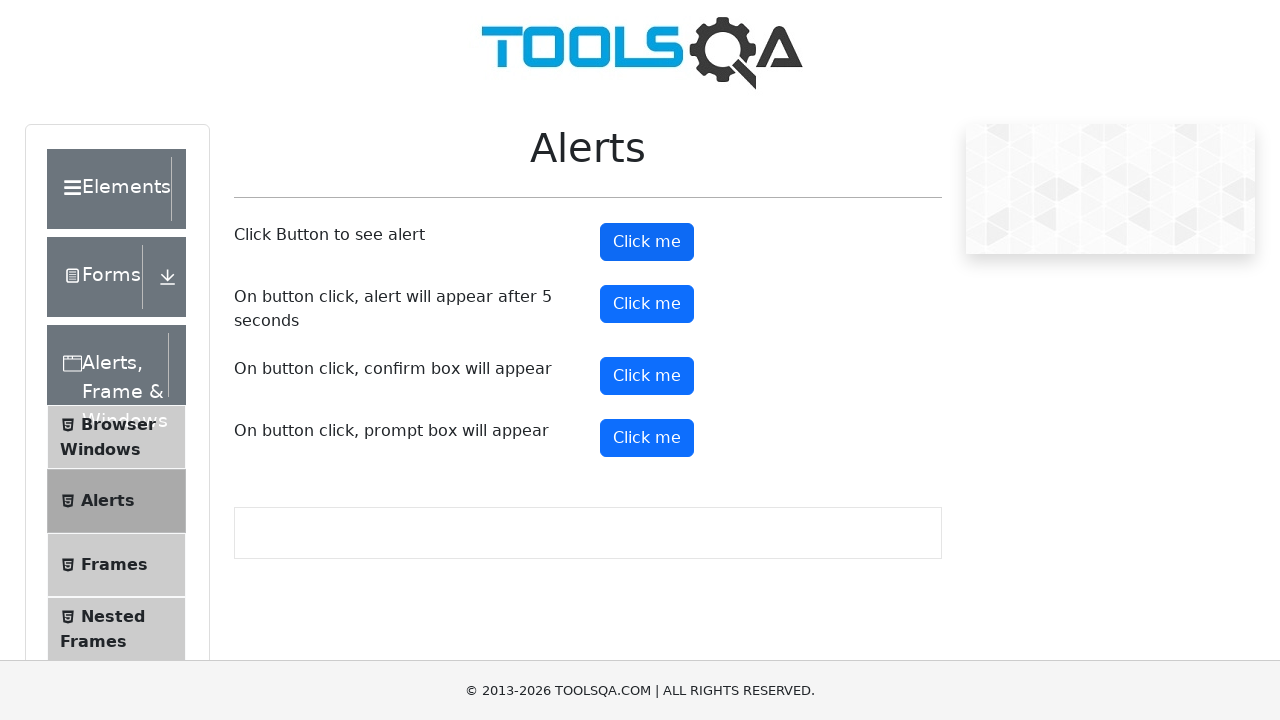

Set up dialog handler to accept alerts
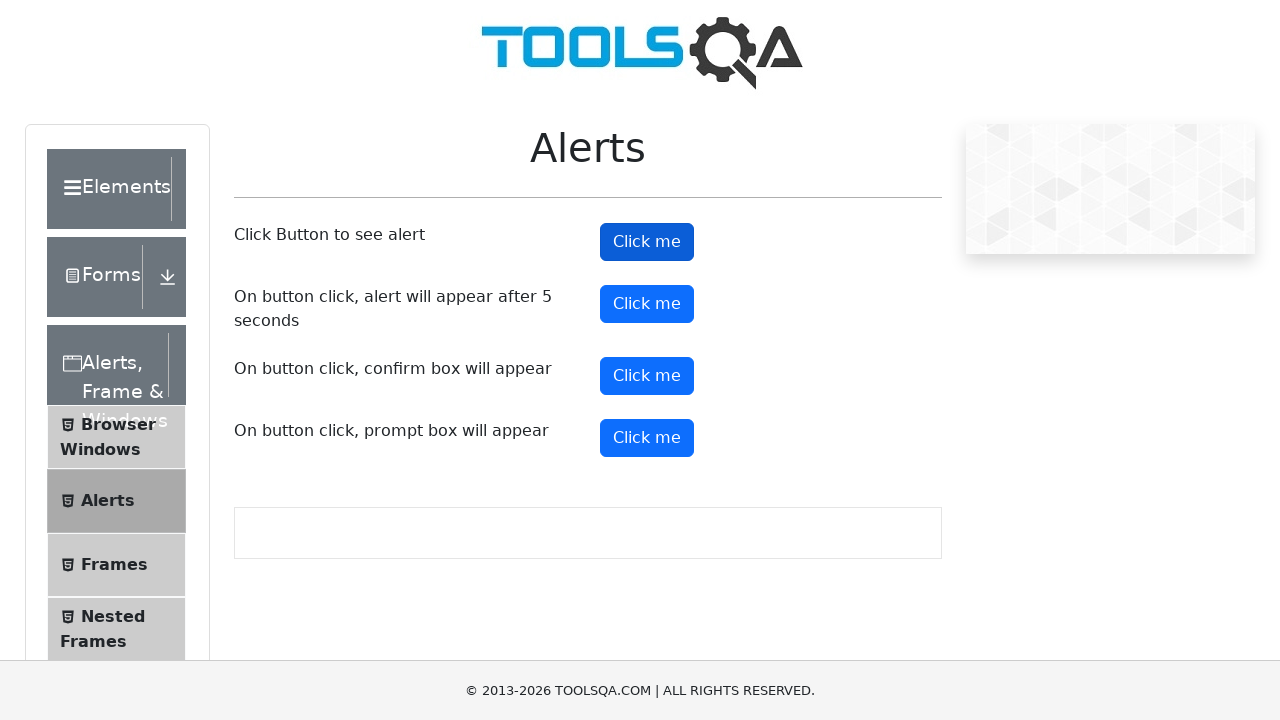

Waited for simple alert to be processed
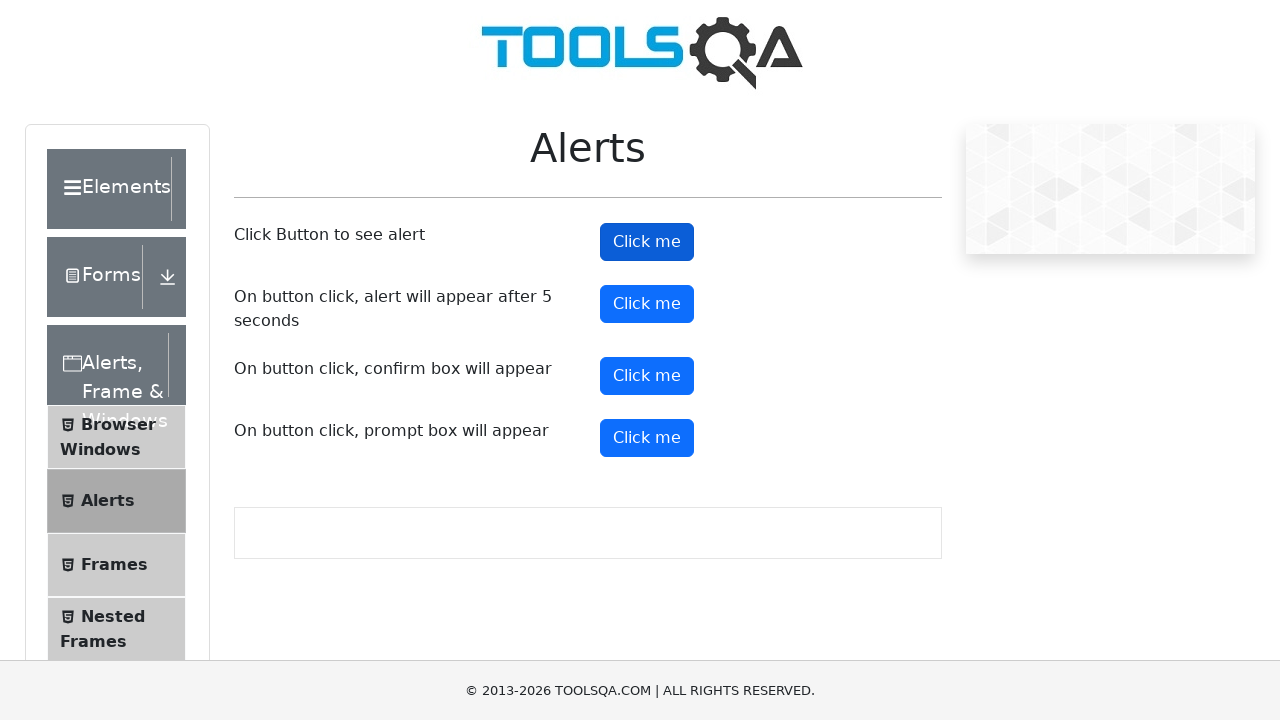

Clicked the timed alert button (appears after 5 seconds) at (647, 304) on #timerAlertButton
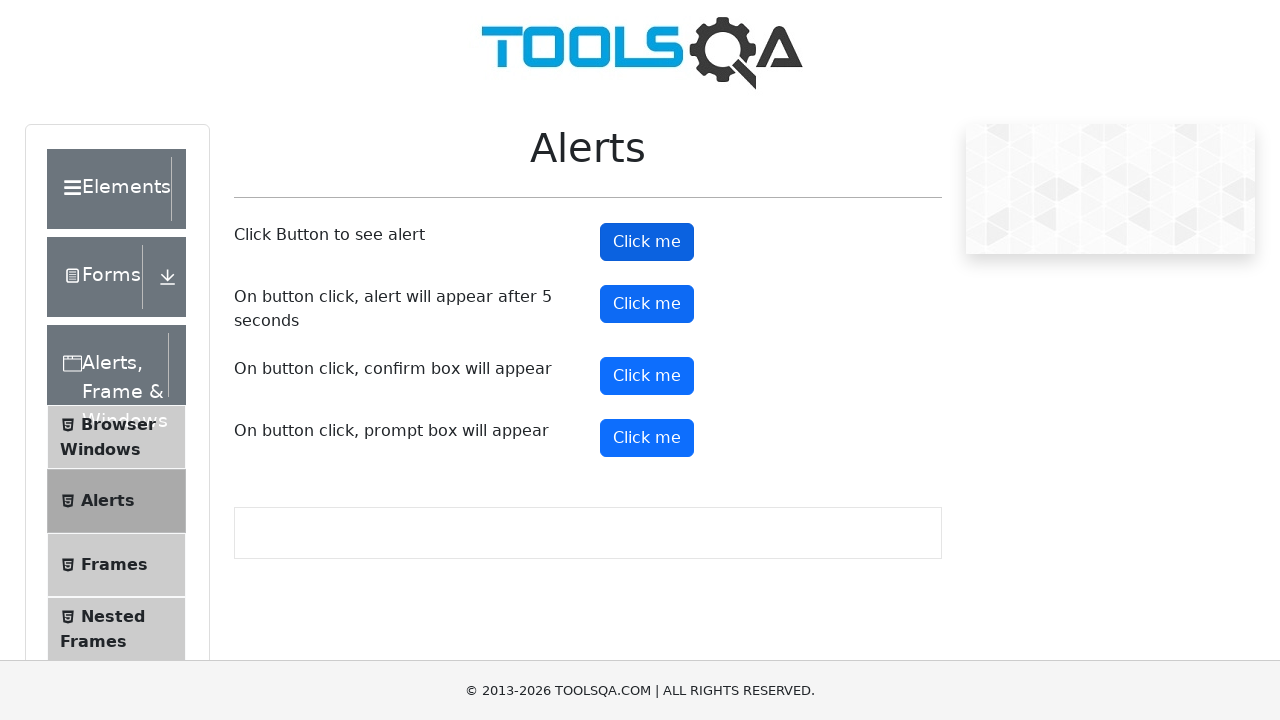

Waited for timed alert to appear and be accepted
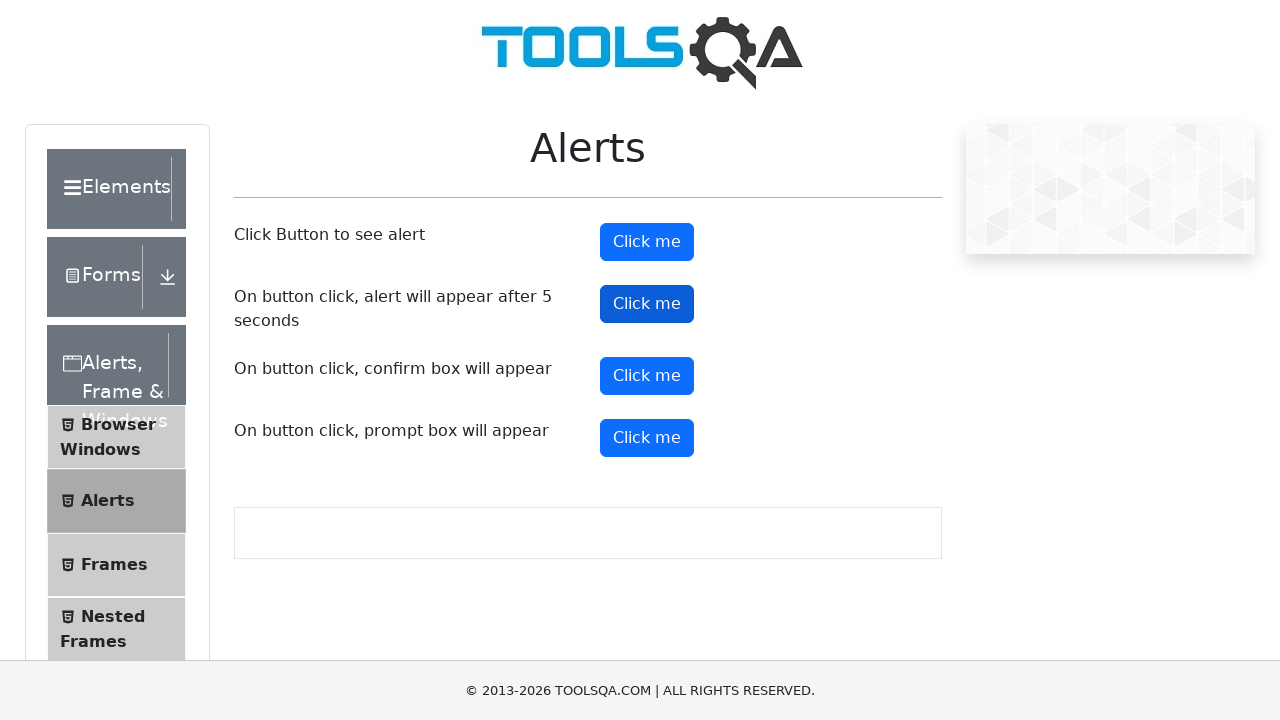

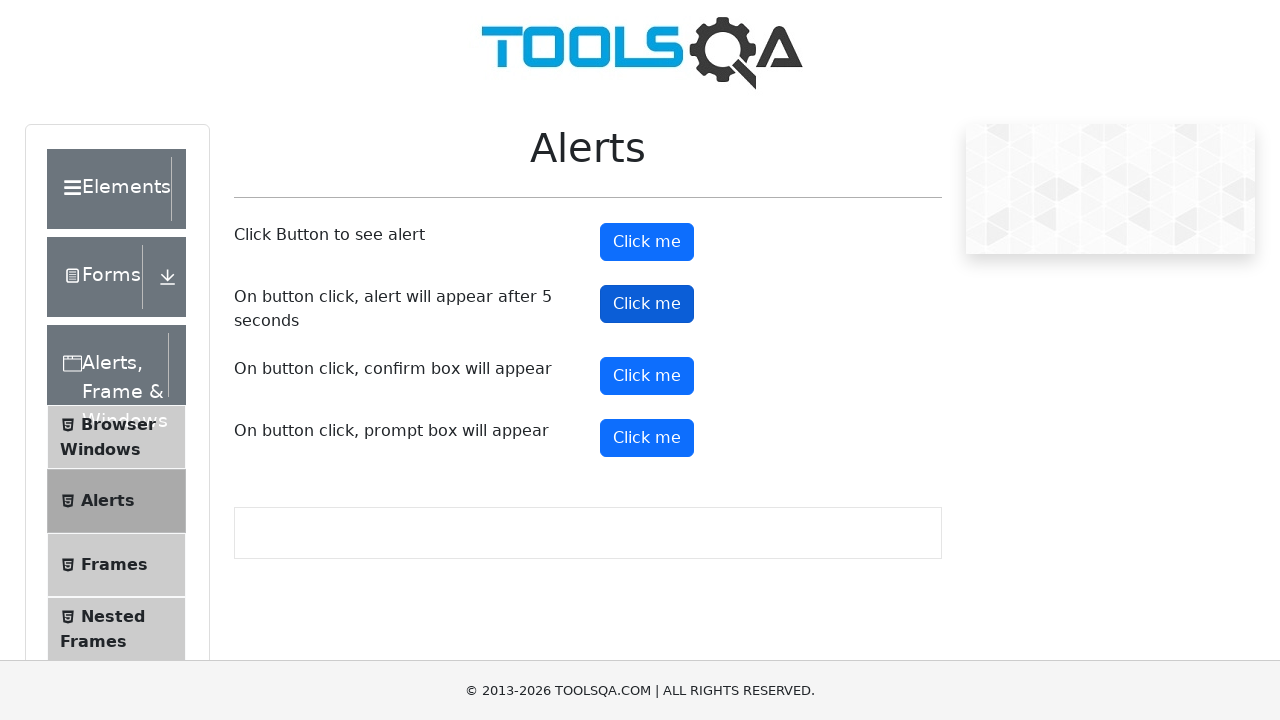